Navigates to BrowserStack homepage and verifies the count of menu items in the product menu navigation.

Starting URL: https://www.browserstack.com/

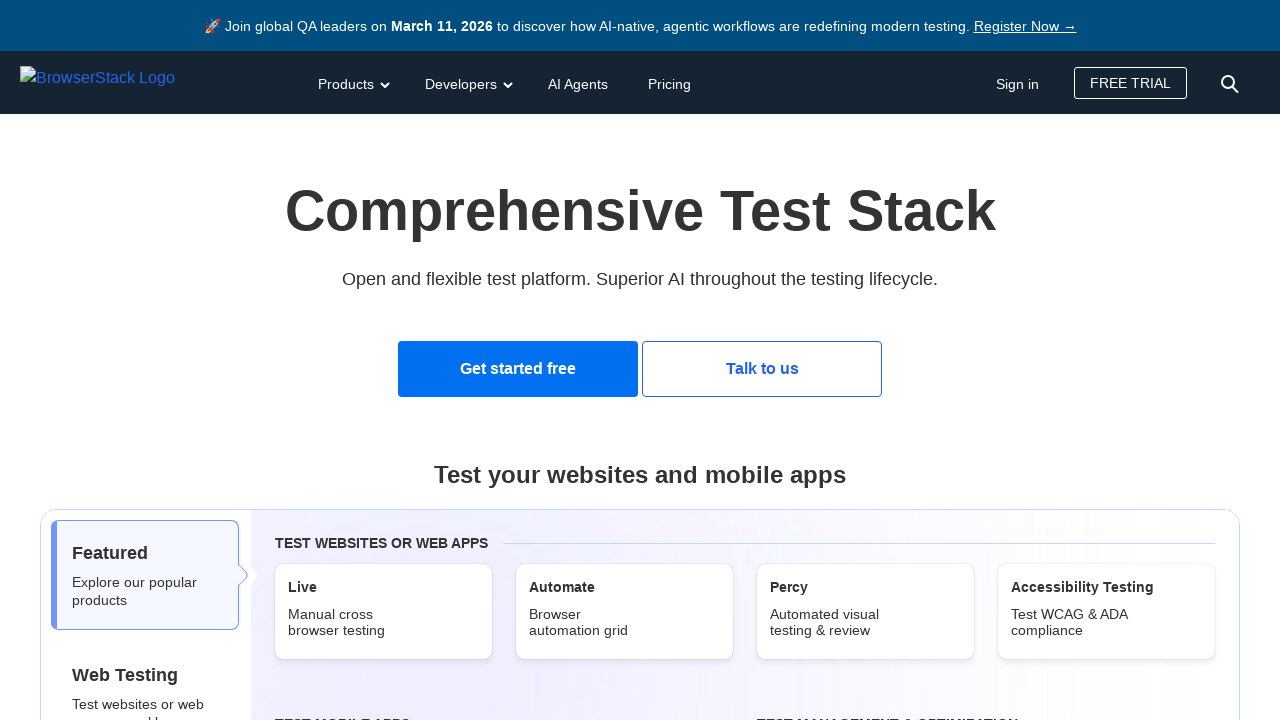

Navigated to BrowserStack homepage
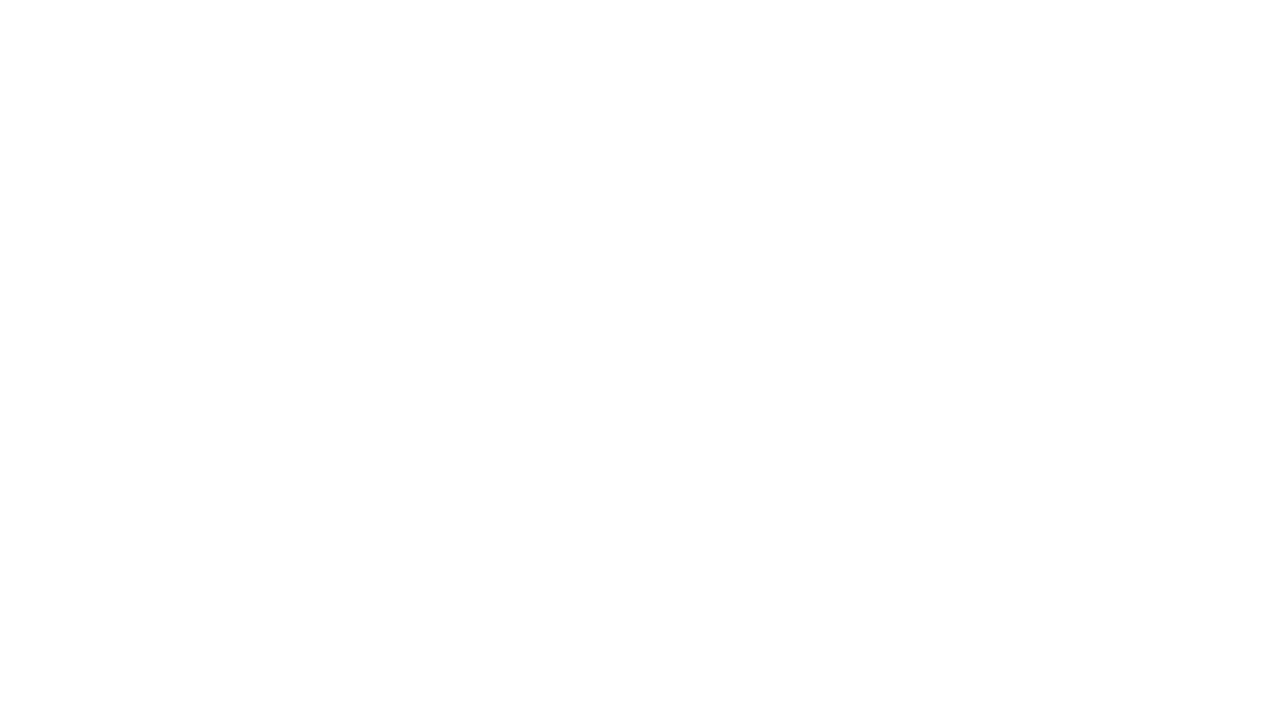

Waited for page to load (domcontentloaded)
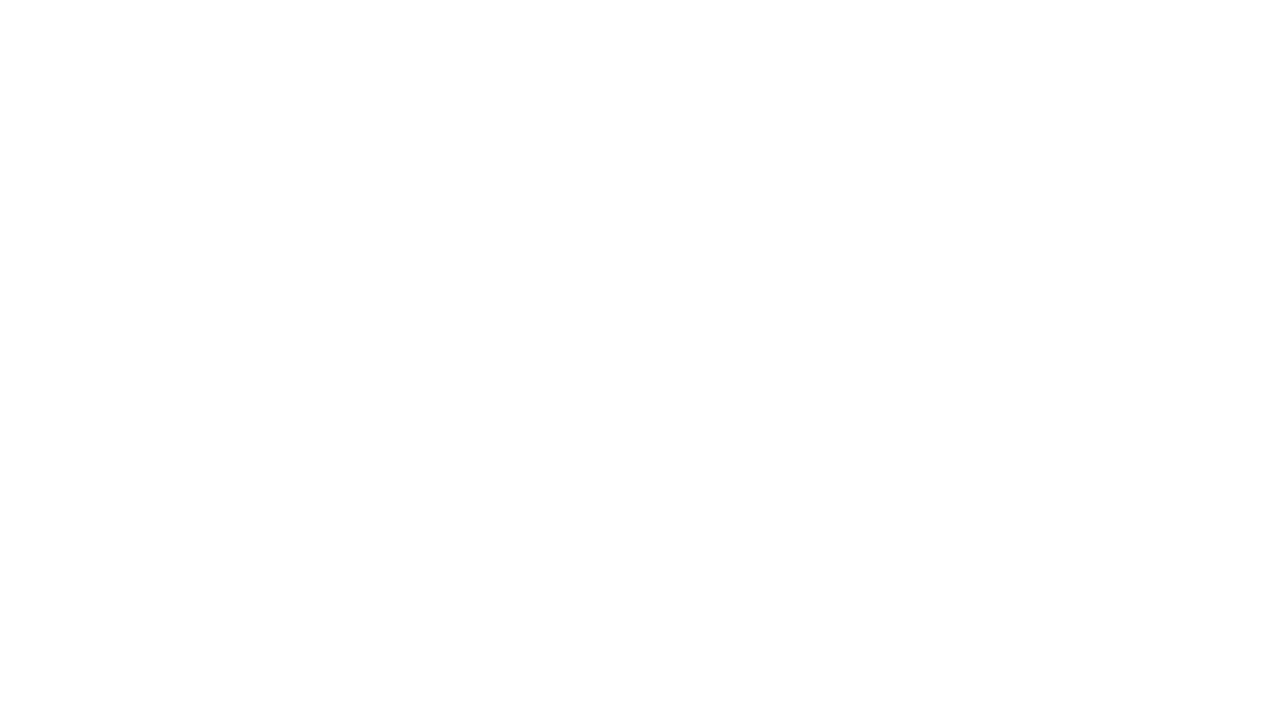

Located product menu items
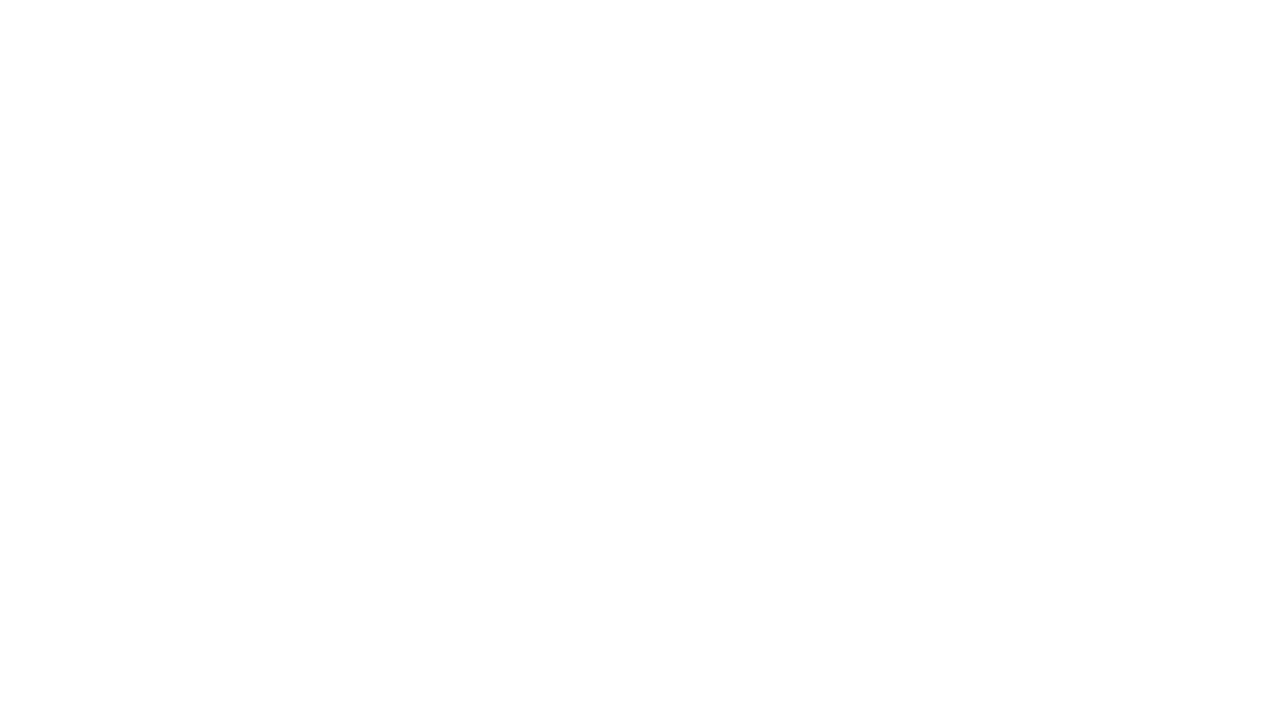

Verified menu item count: 0
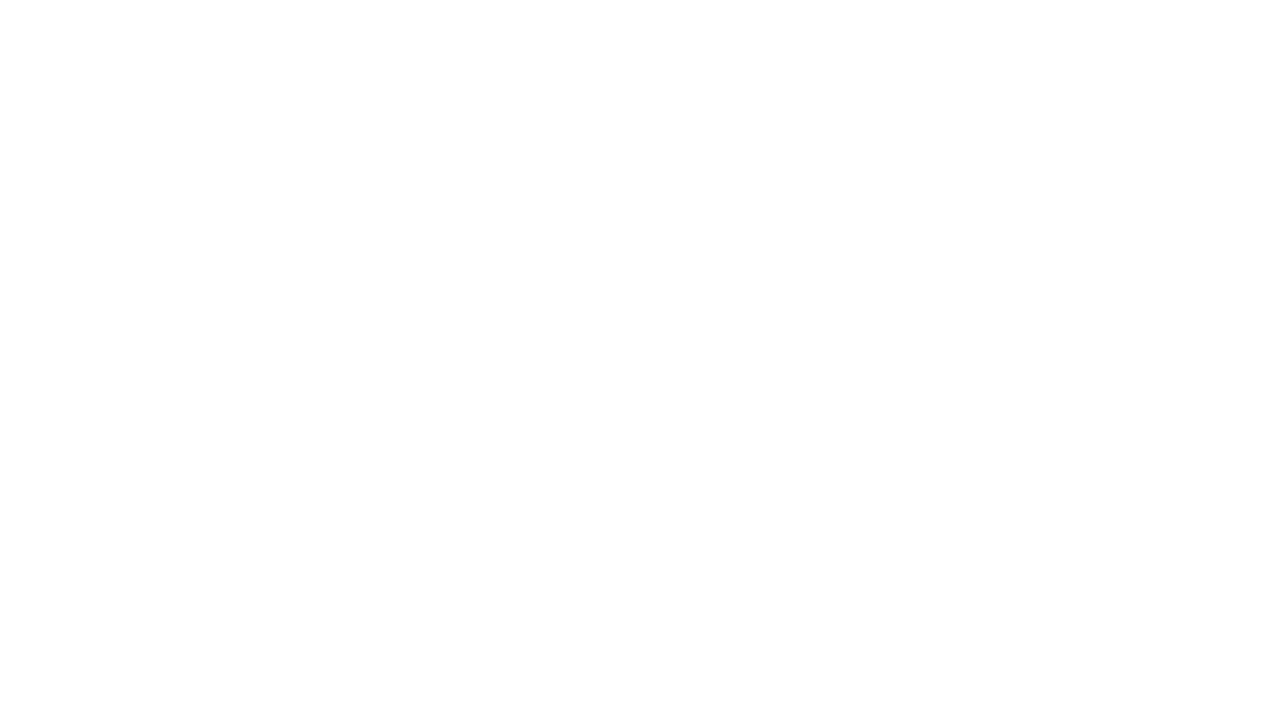

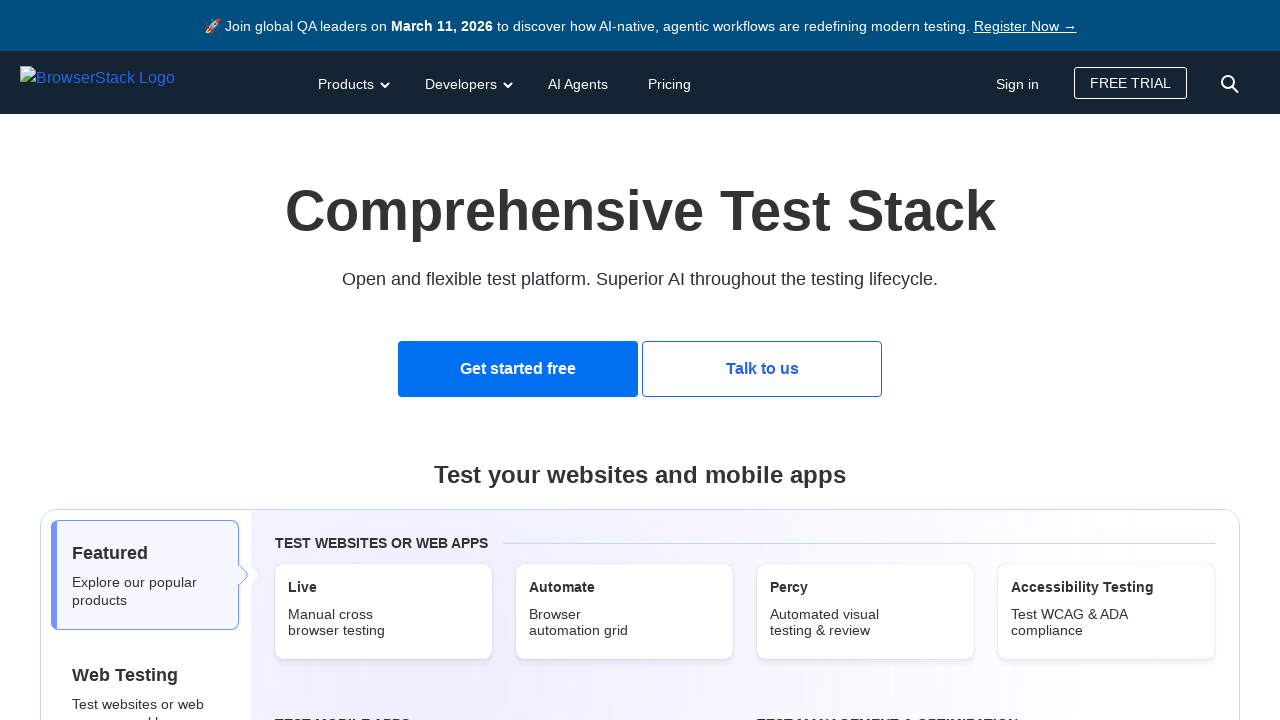